Tests that attempting to find an element immediately after triggering its creation fails without proper waiting

Starting URL: https://www.selenium.dev/selenium/web/dynamic.html

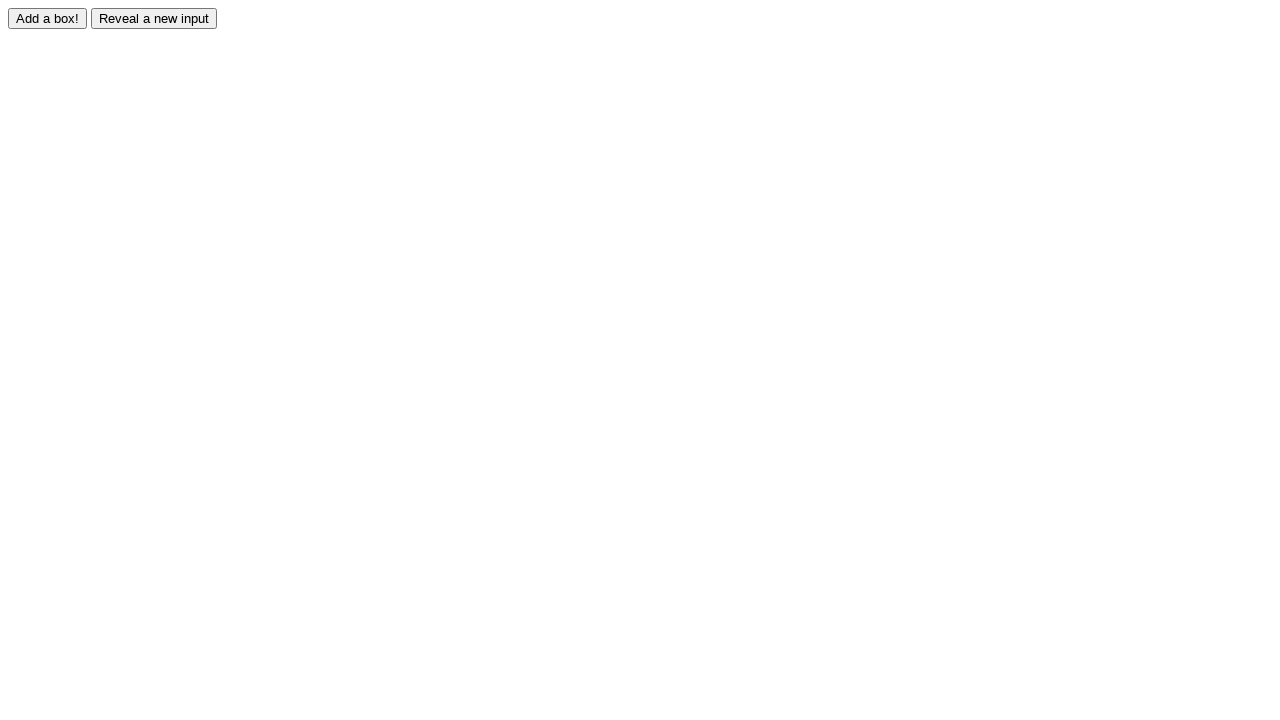

Clicked adder button to trigger dynamic content creation at (48, 18) on #adder
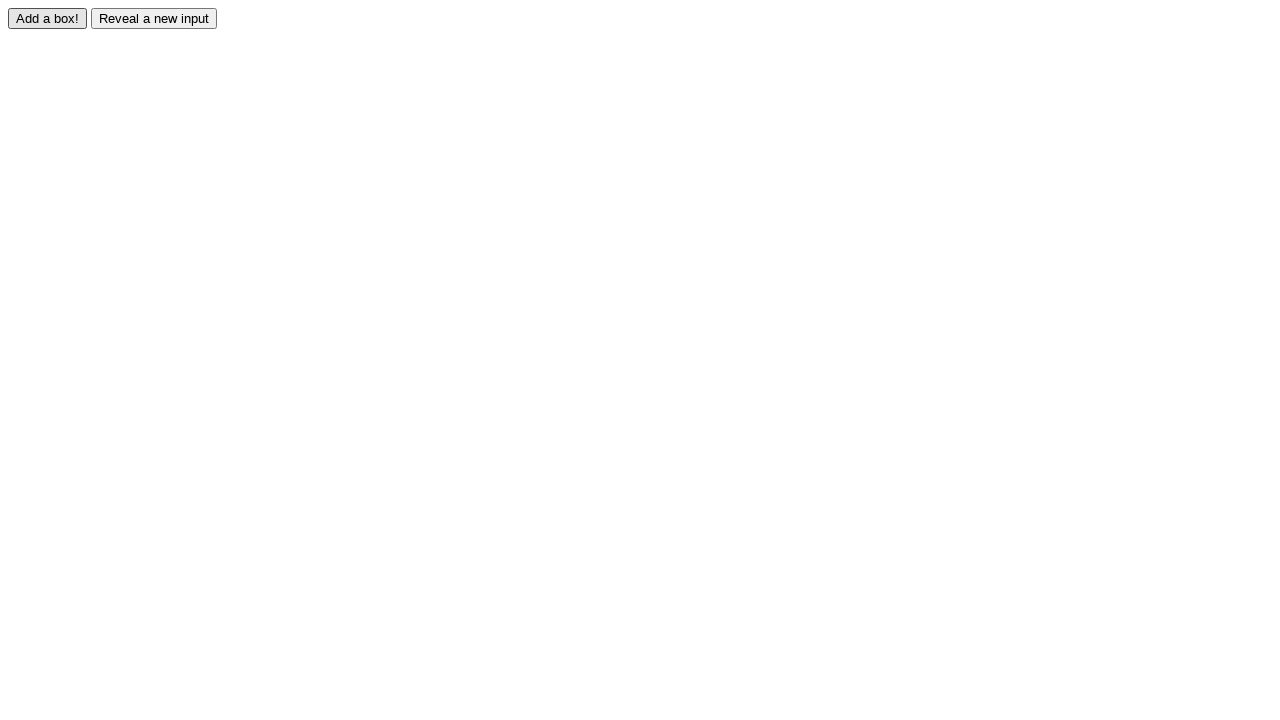

Confirmed that element #box0 was not found immediately as expected
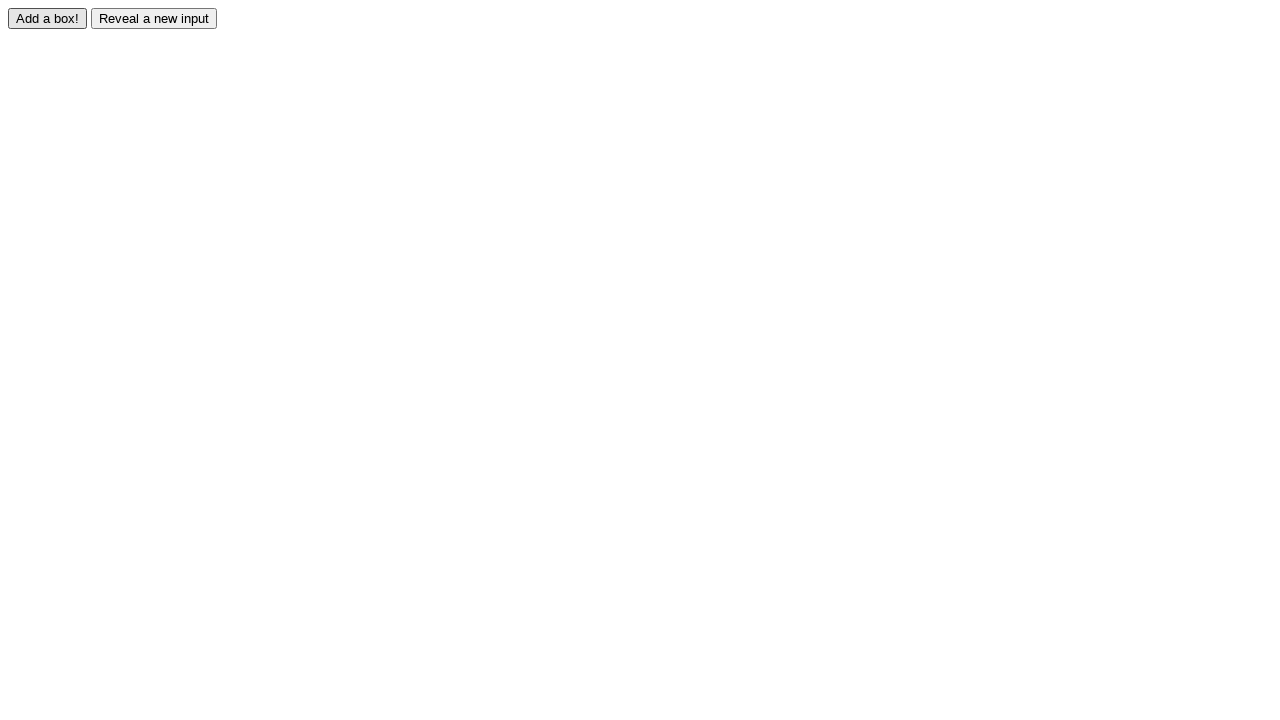

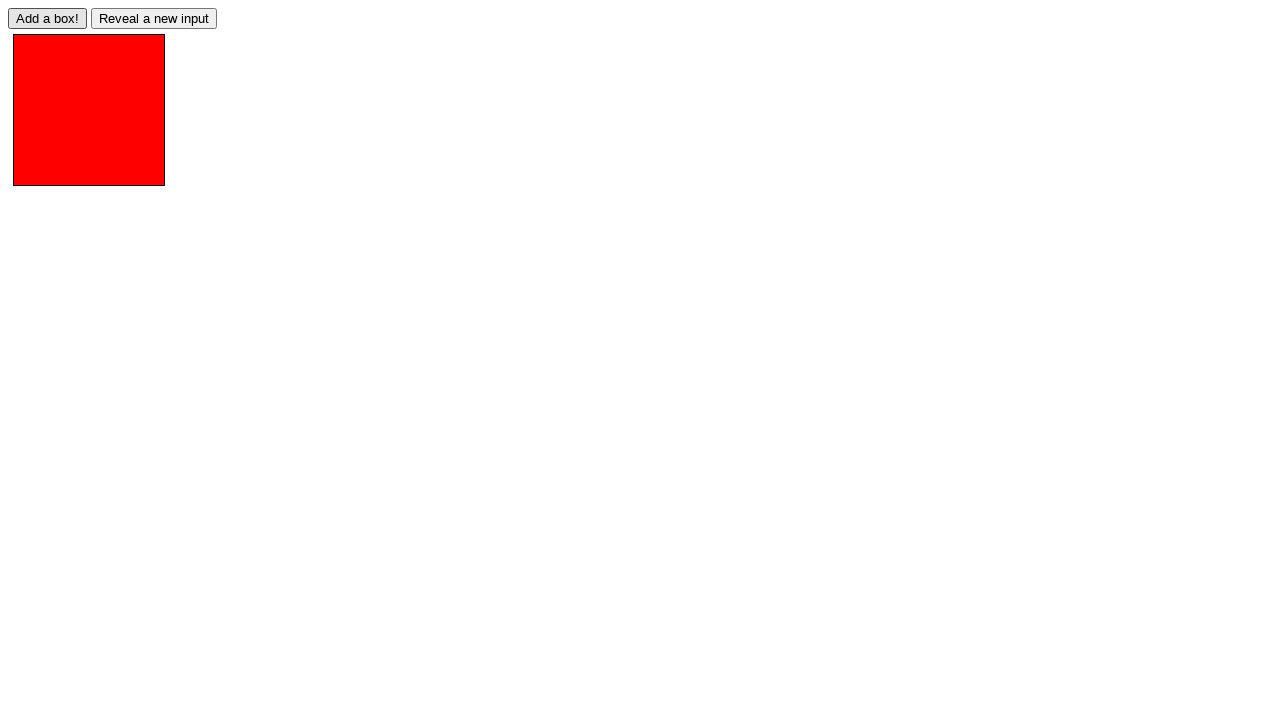